Tests drag and drop functionality by dragging an element from source to target location

Starting URL: https://testautomationpractice.blogspot.com/

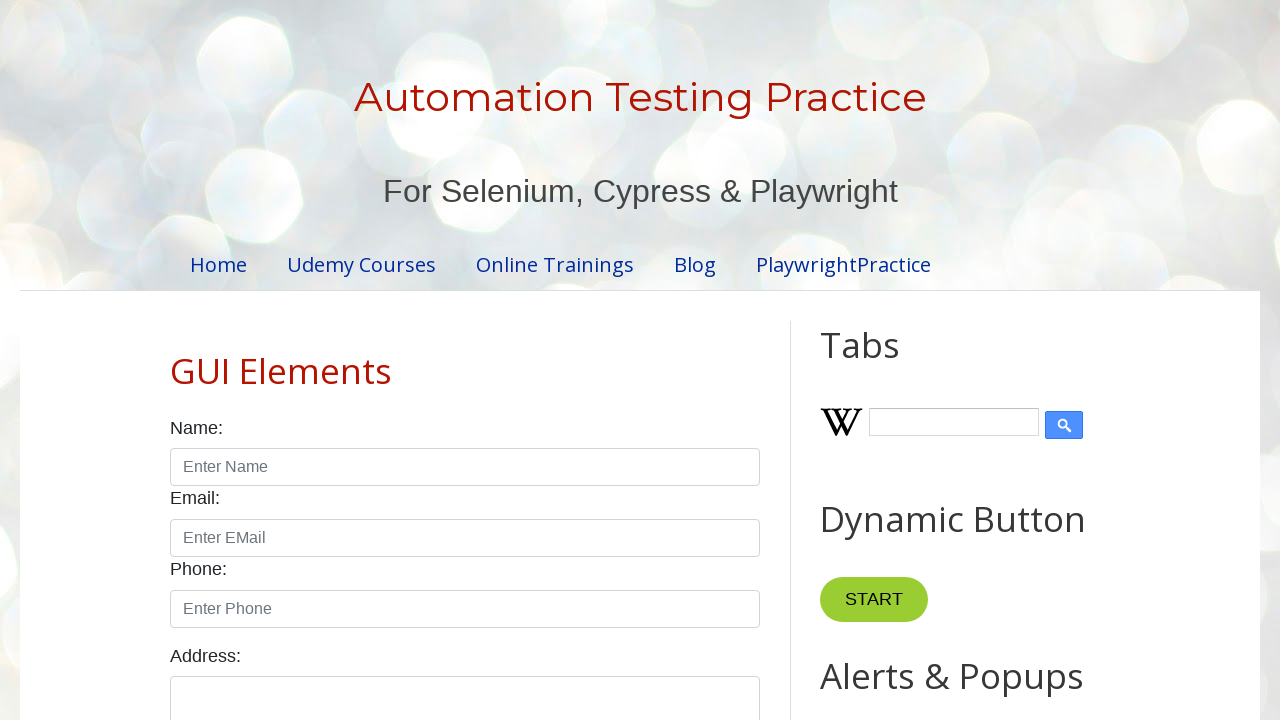

Scrolled to draggable element
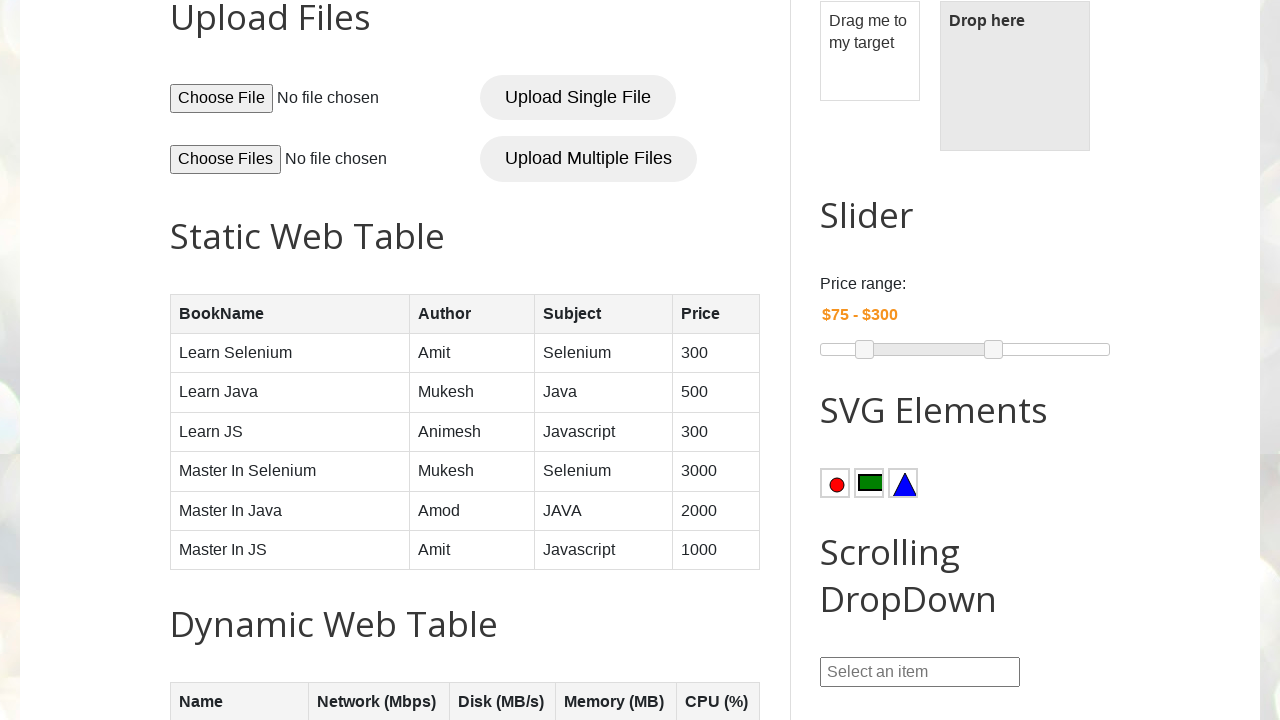

Located source draggable element
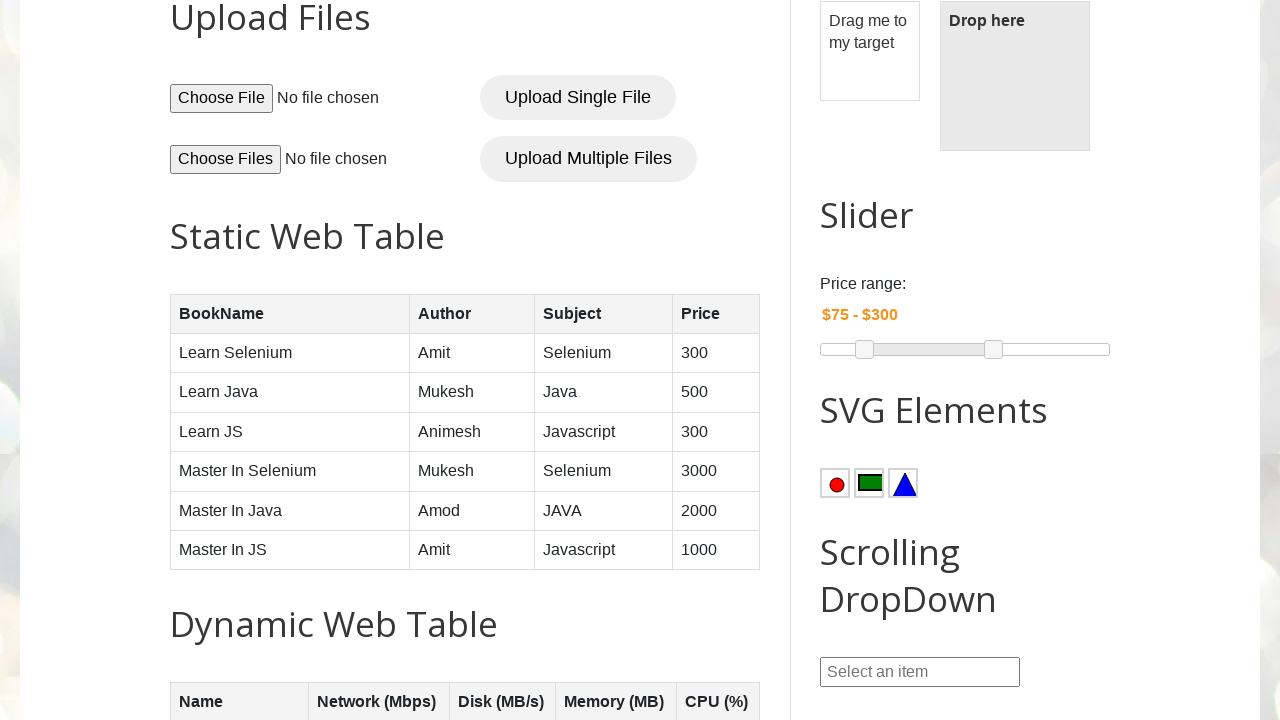

Located target droppable element
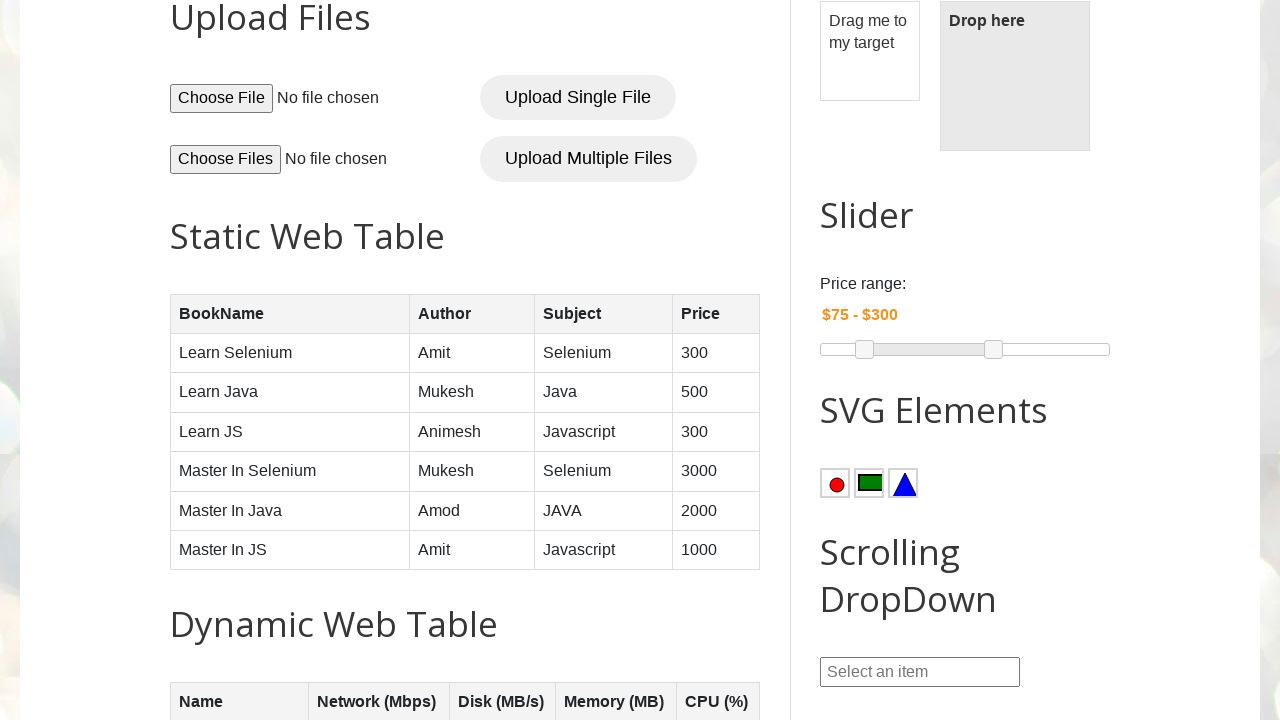

Dragged element from source to target location at (1015, 76)
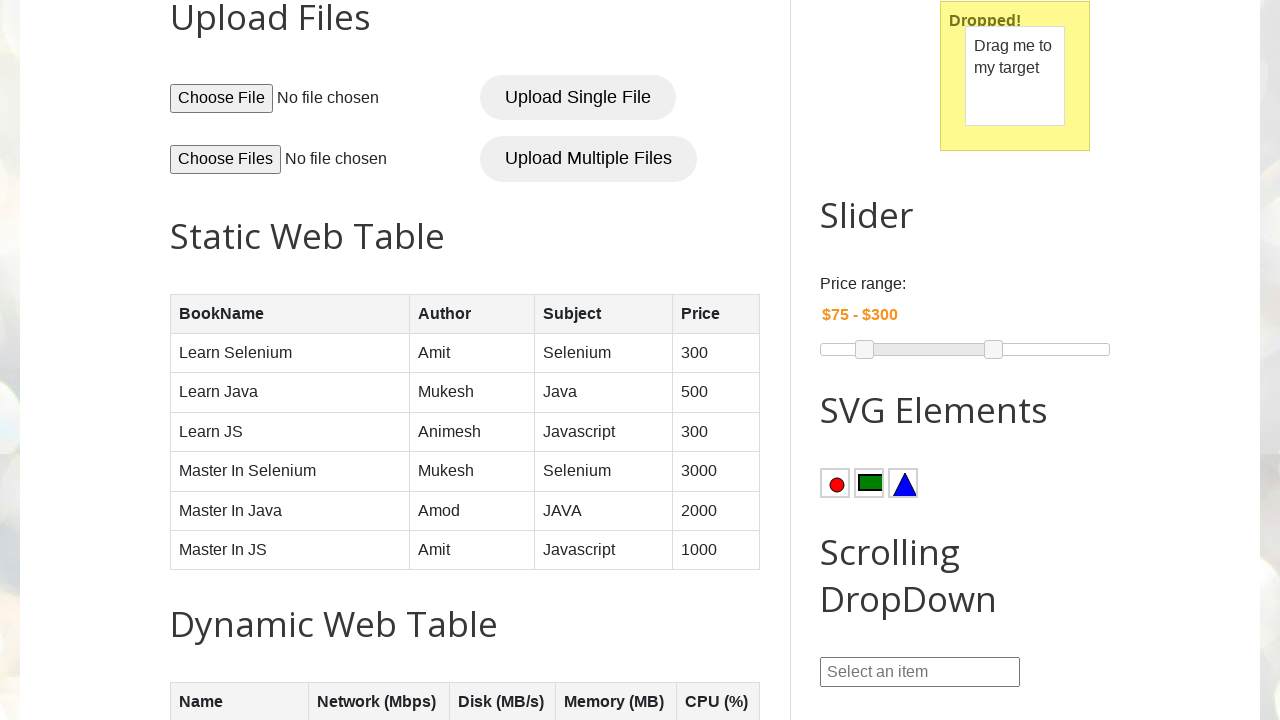

Waited 2 seconds to observe drag and drop result
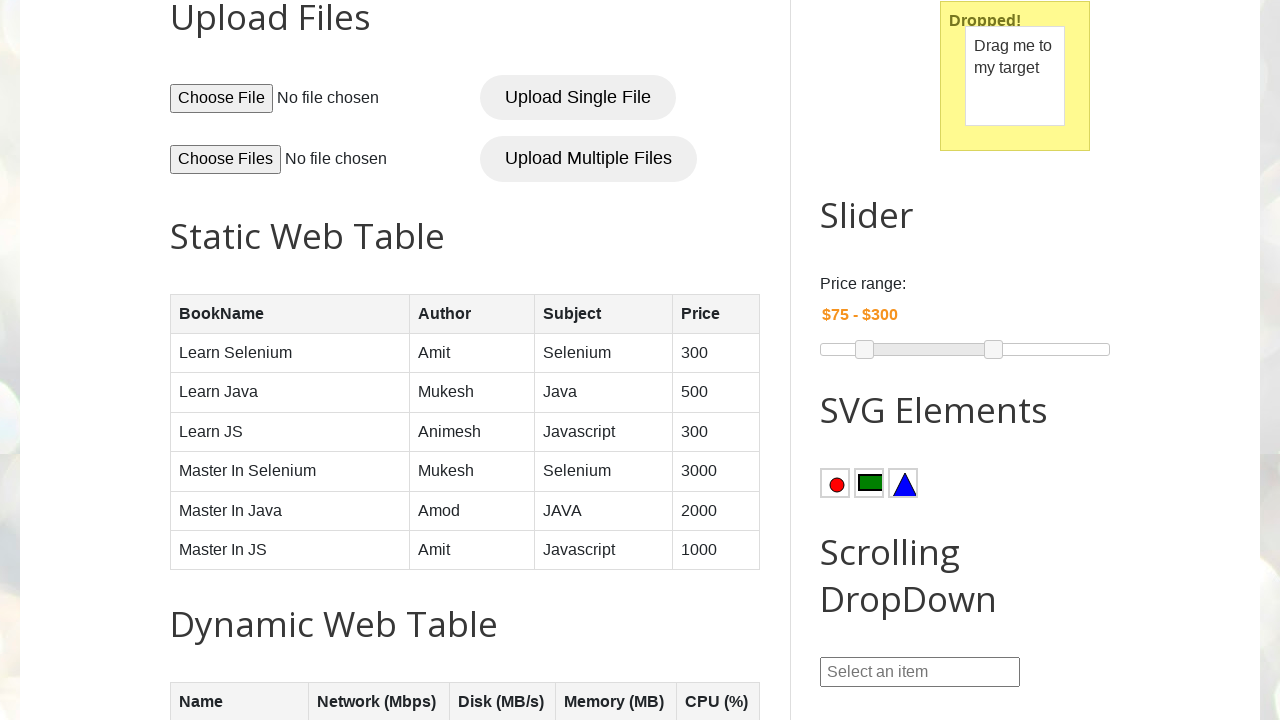

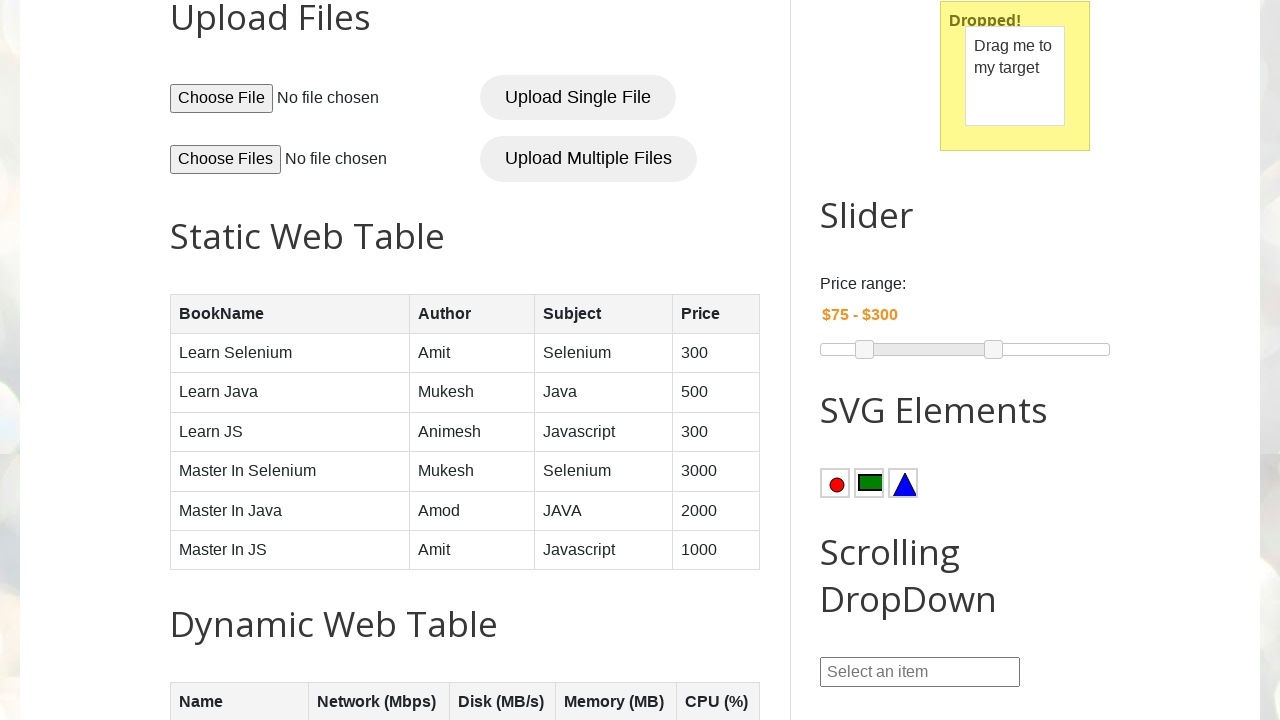